Tests waiting for a button to become clickable, clicks it, and verifies a success message appears

Starting URL: http://suninjuly.github.io/wait2.html

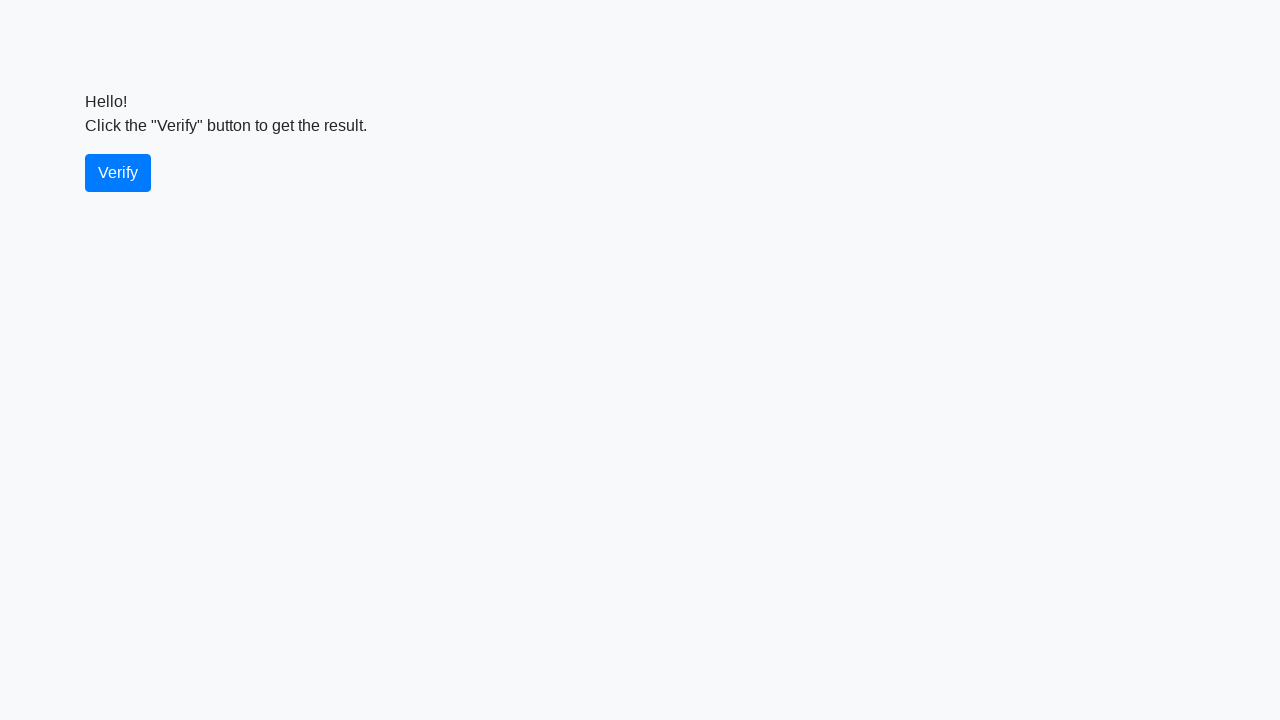

Waited for verify button to become visible
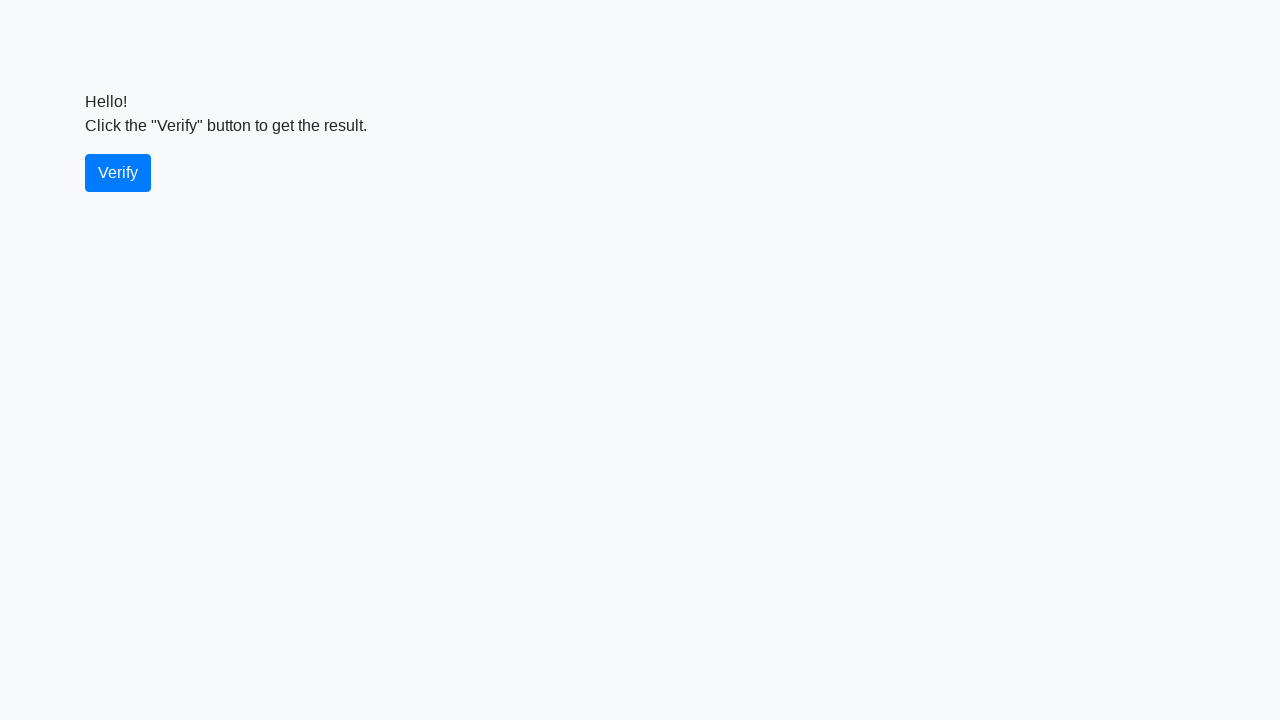

Clicked the verify button at (118, 173) on #verify
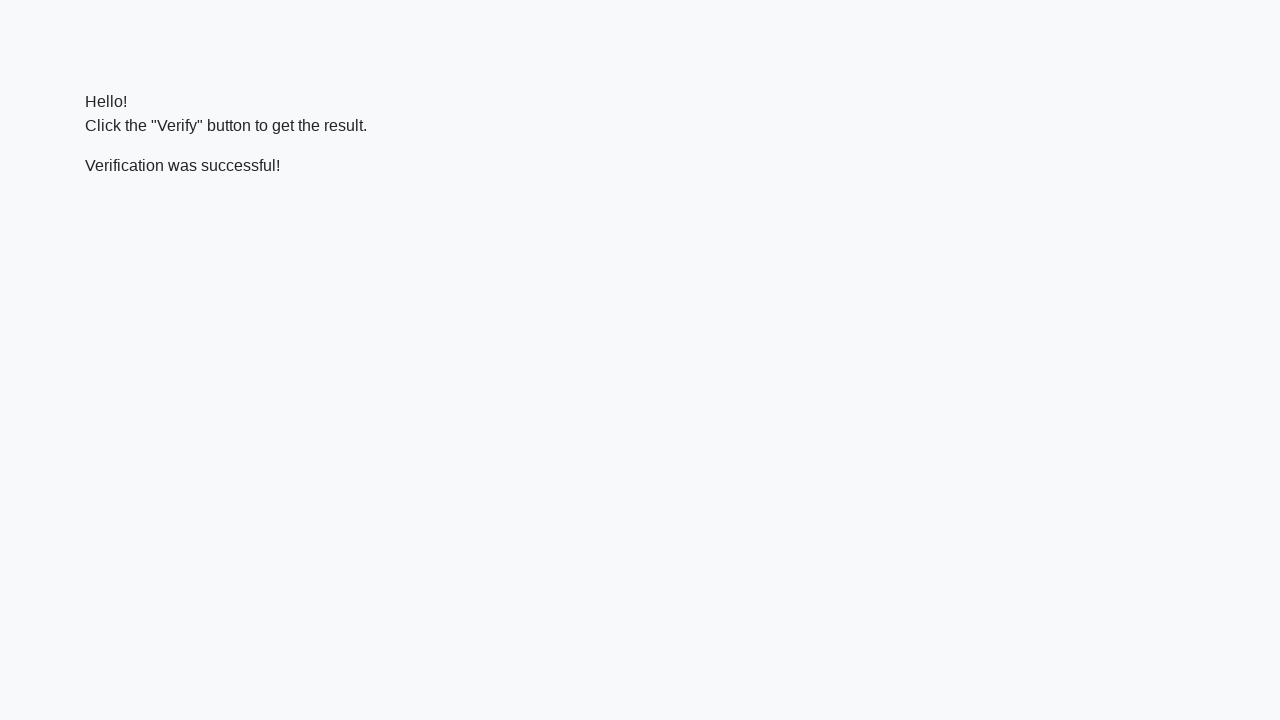

Waited for success message to appear
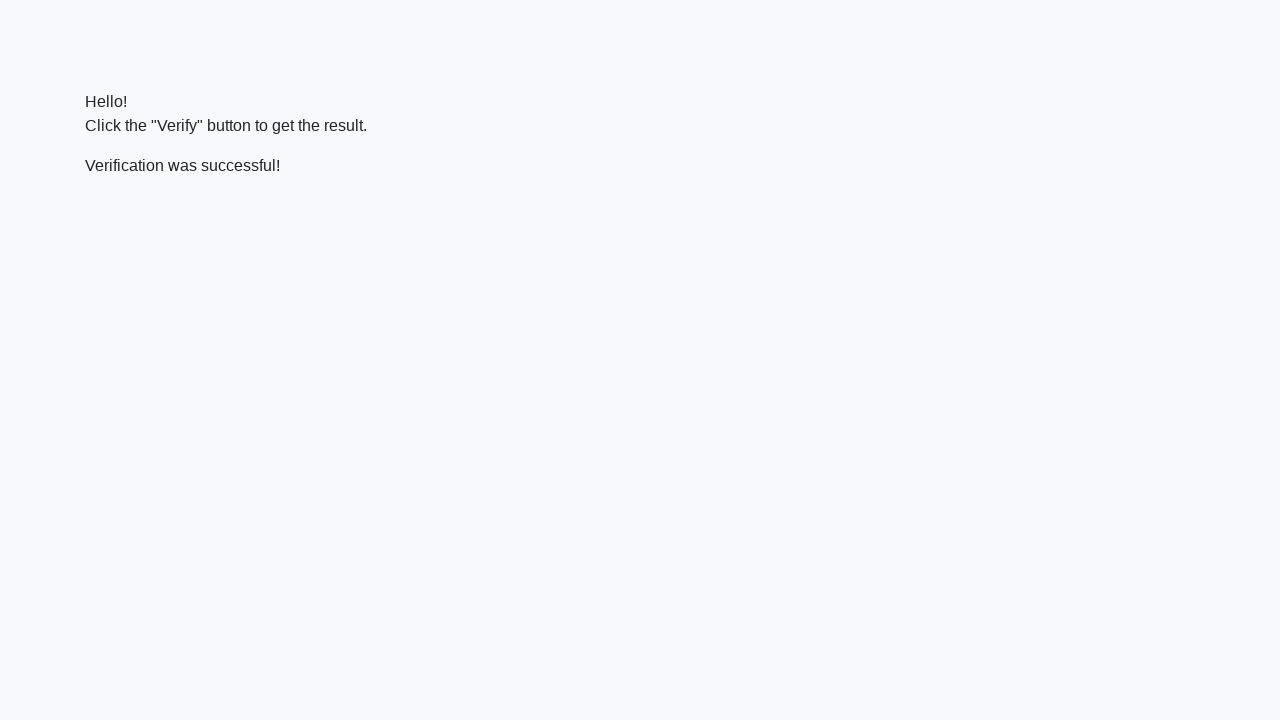

Located the success message element
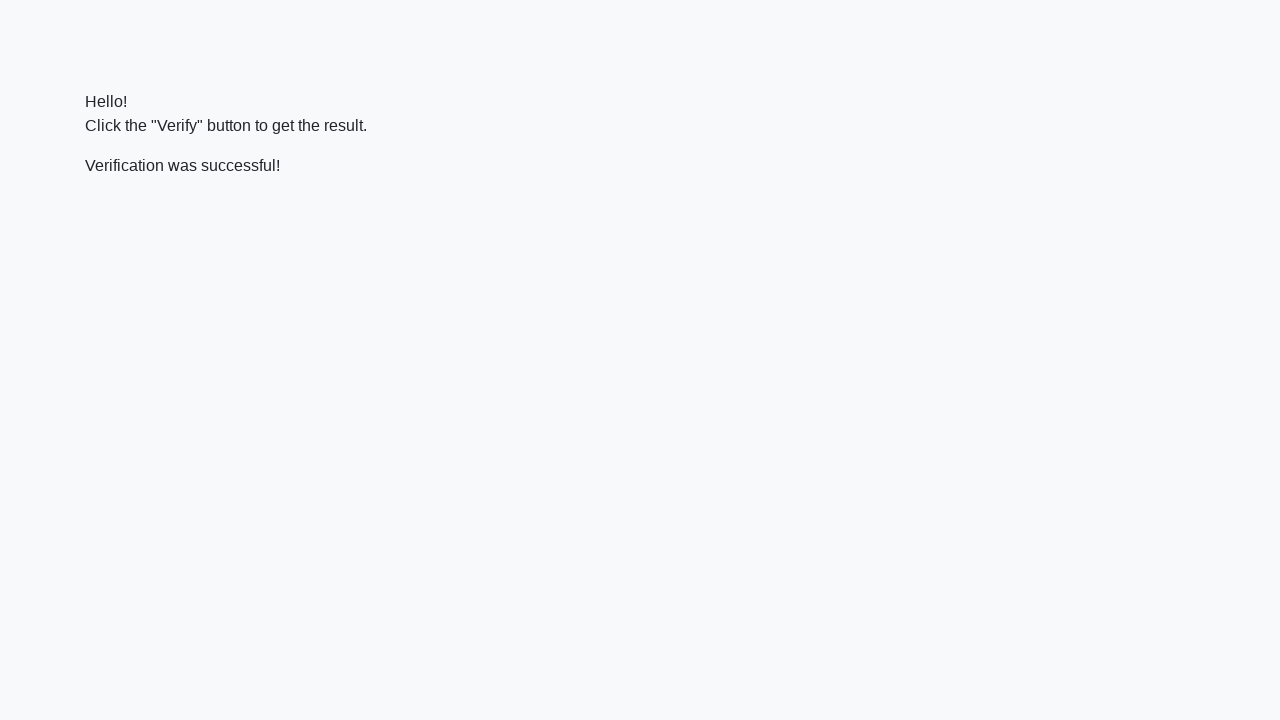

Verified that 'successful' text is present in the message
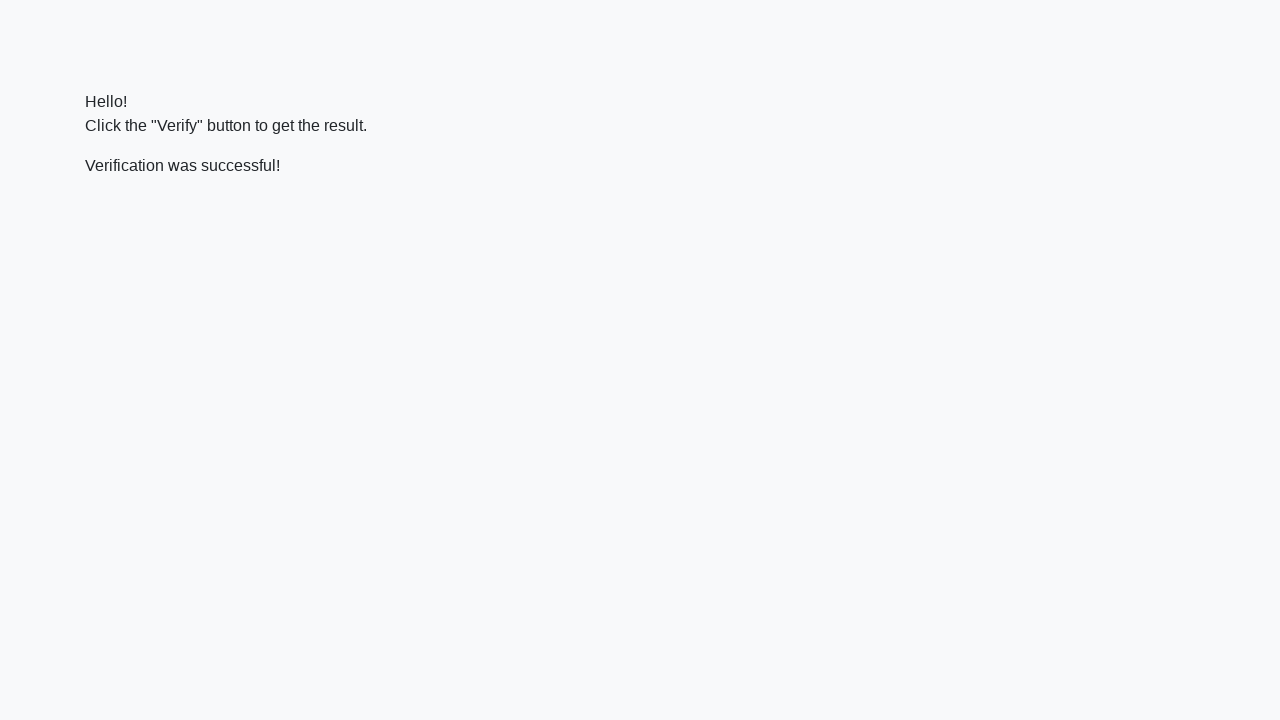

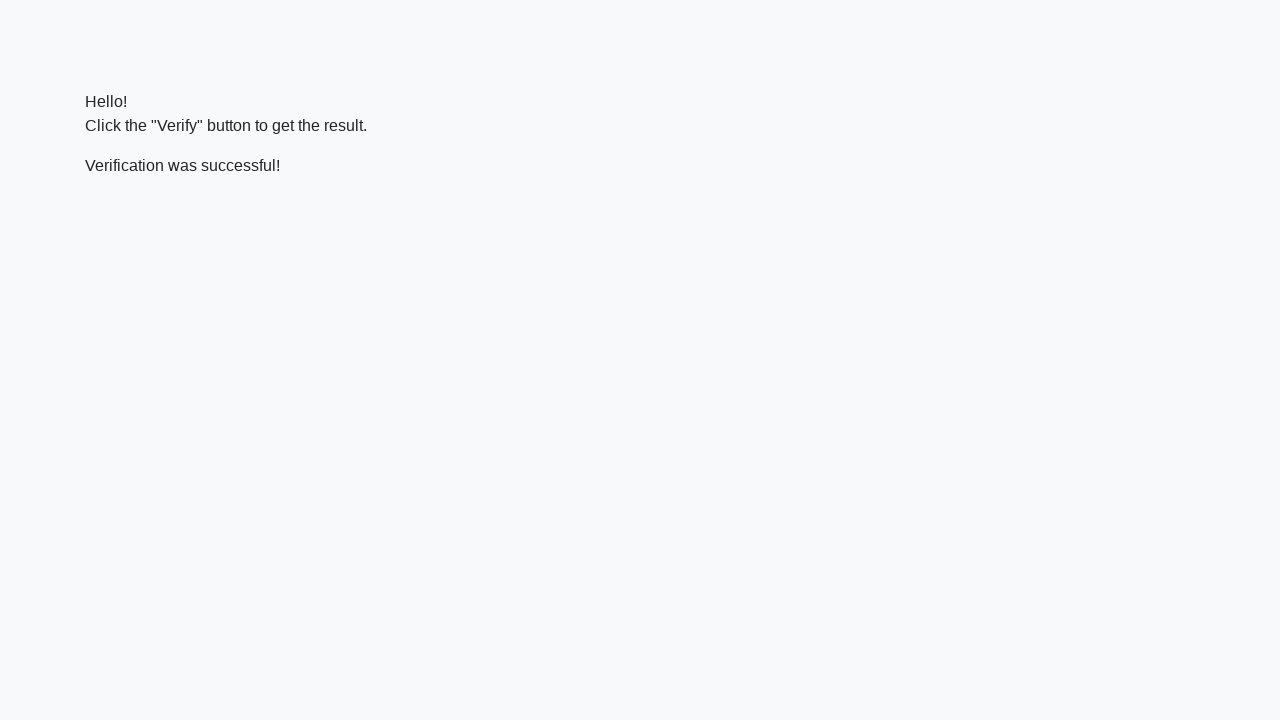